Tests URL blocking functionality by intercepting and blocking a specific image URL, then navigating to a webpage and verifying the page title contains expected text.

Starting URL: https://bonigarcia.dev/selenium-webdriver-java/

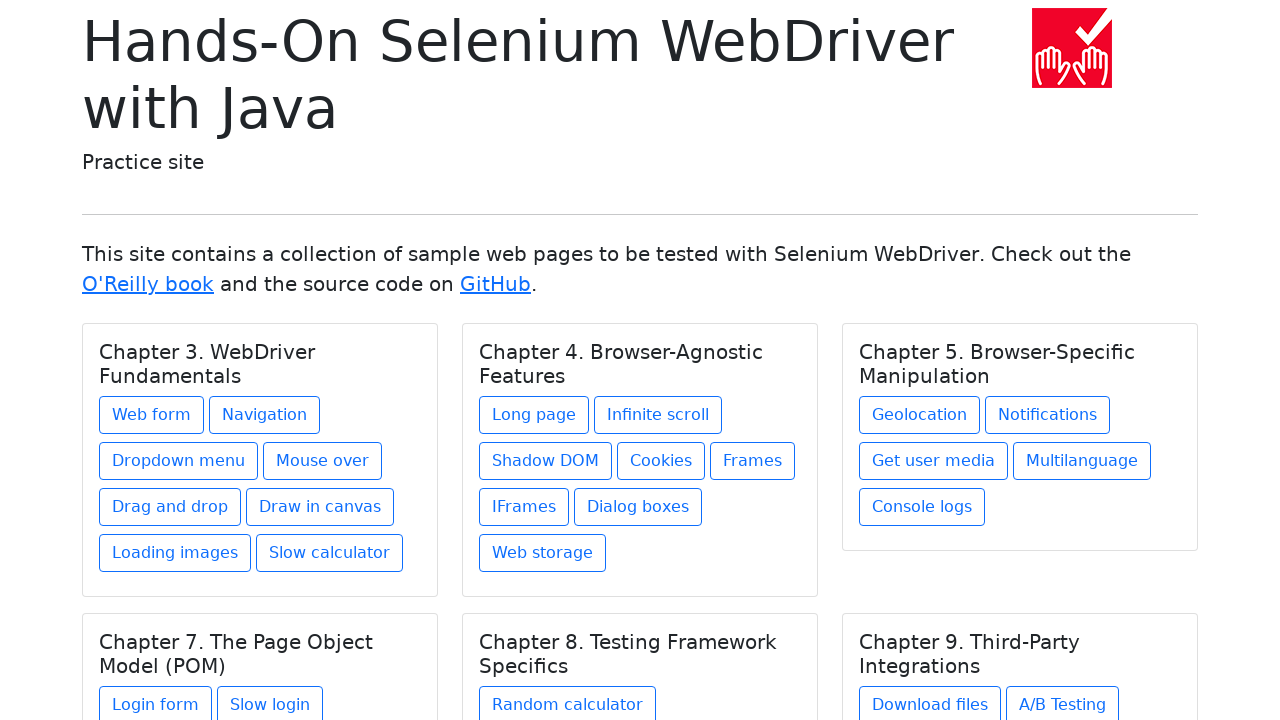

Configured route interception to block specific image URL
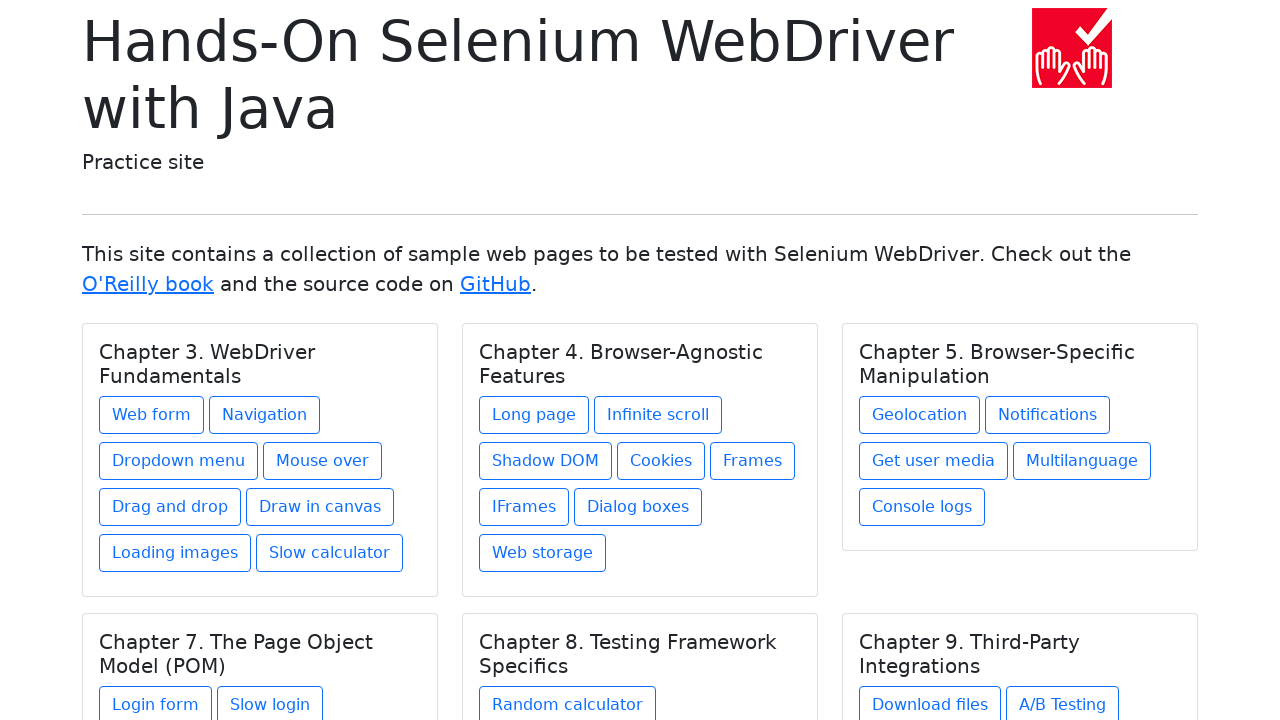

Reloaded page to apply URL blocking
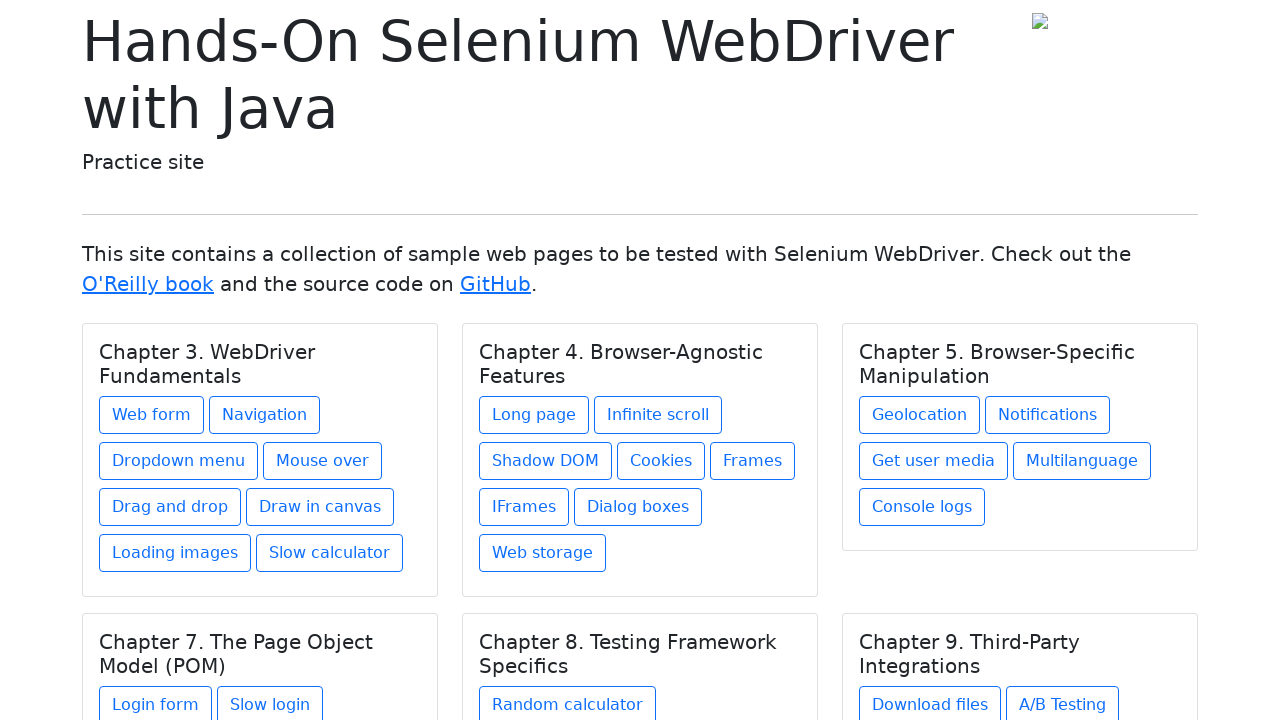

Page loaded to domcontentloaded state
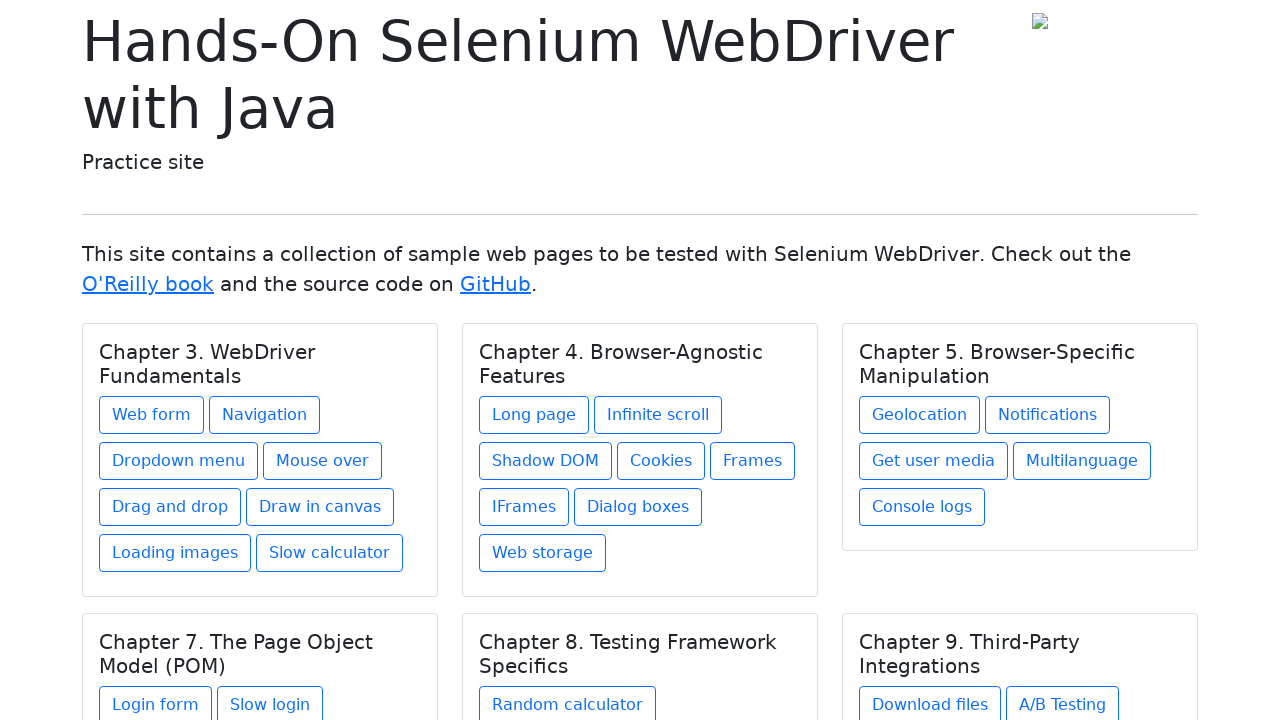

Verified page title contains 'Selenium WebDriver'
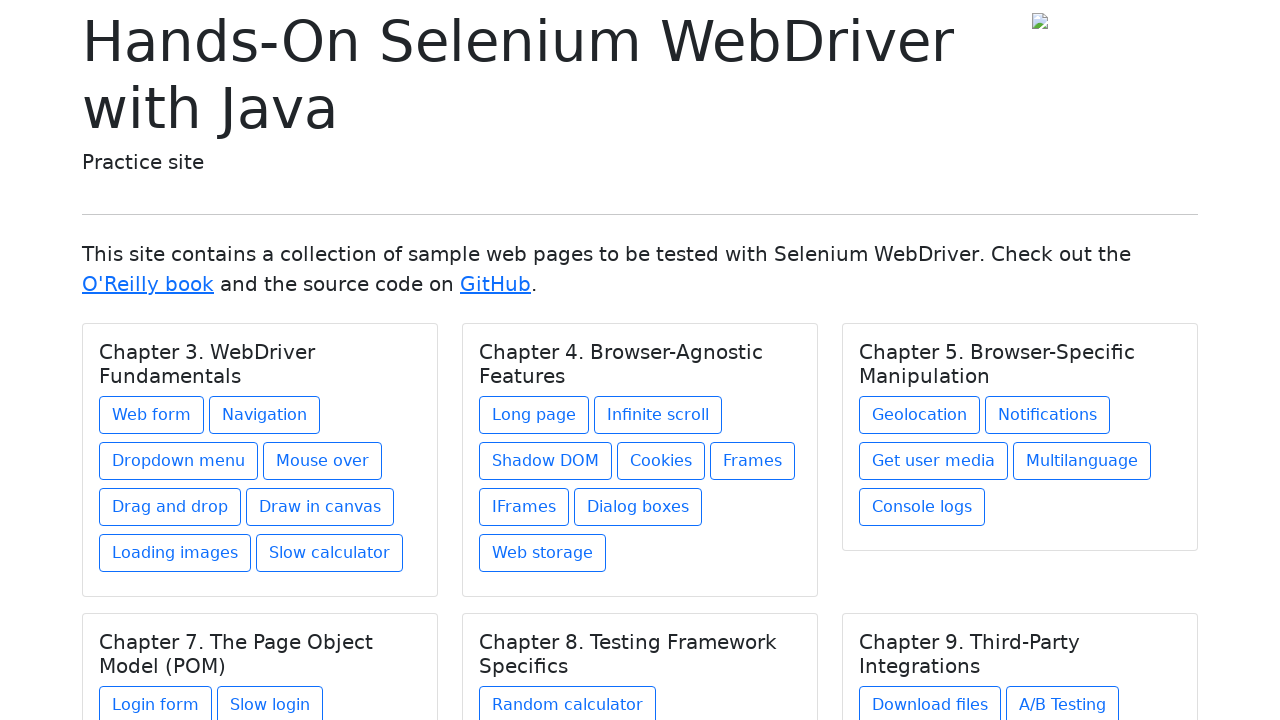

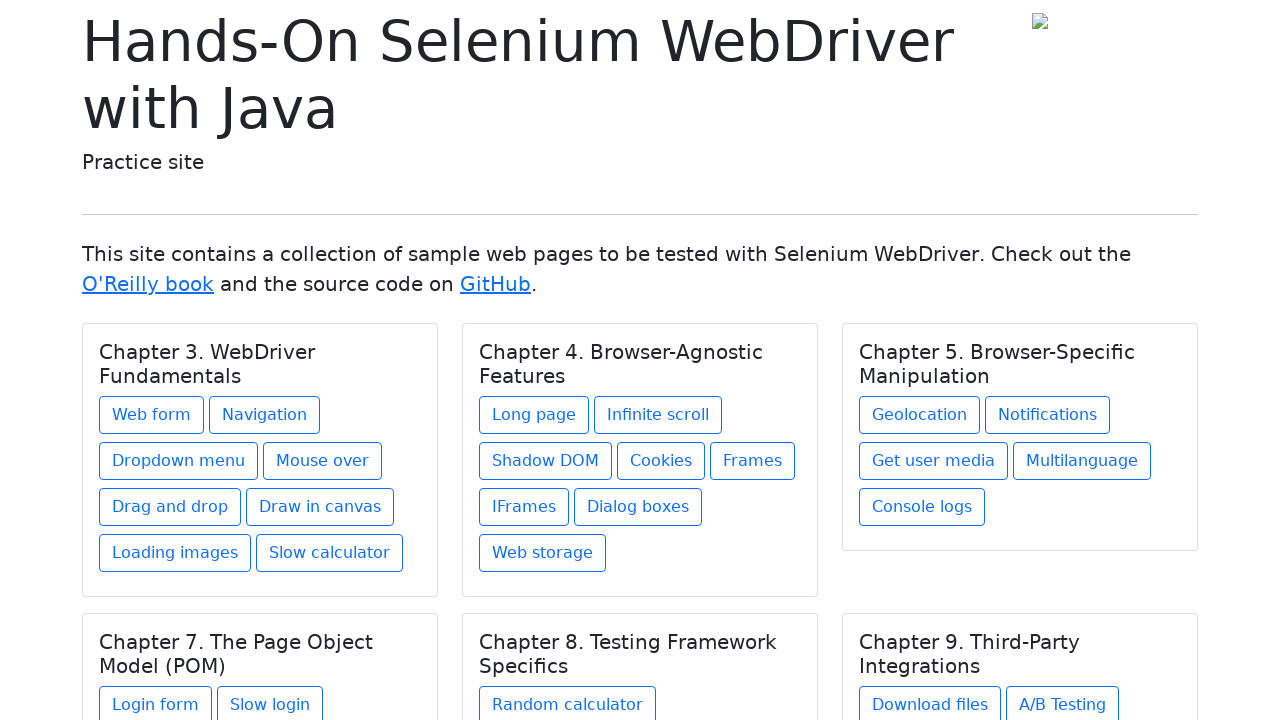